Tests multiple window handling by opening Privacy and Help links from Gmail homepage, switching between windows, and clicking on a link in one of the opened windows

Starting URL: http://gmail.com

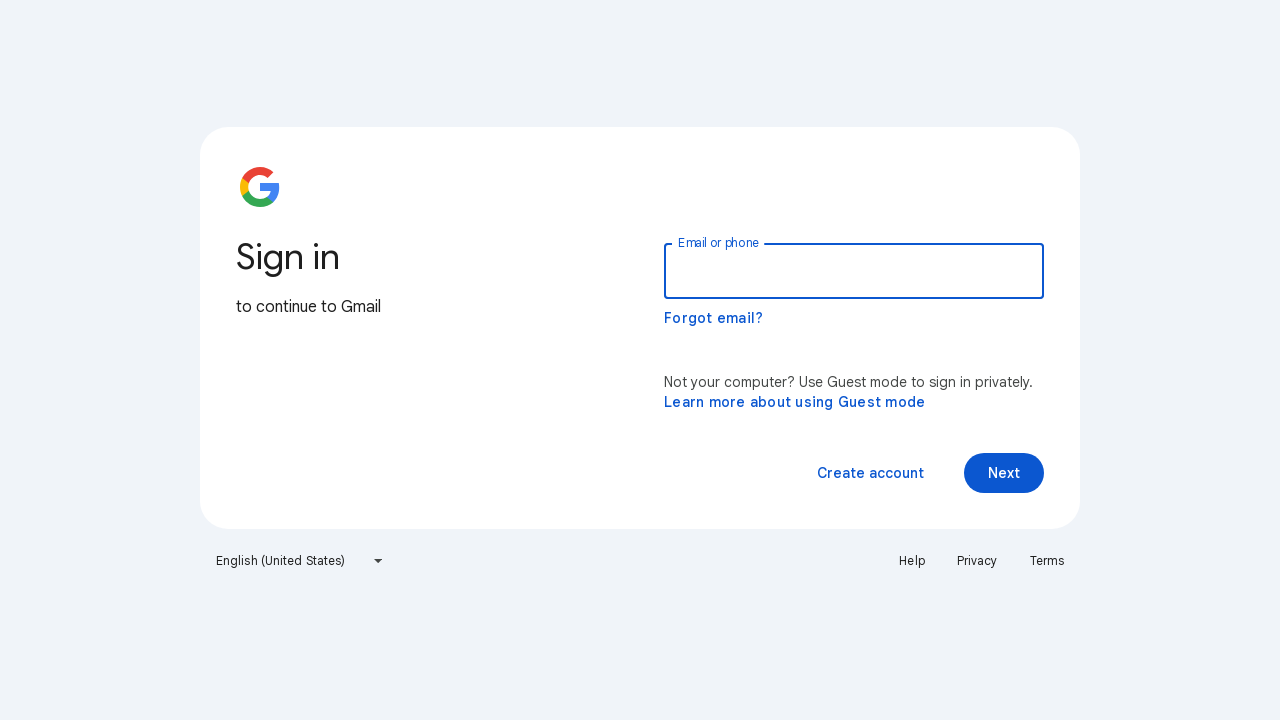

Clicked Privacy link to open new window at (977, 561) on a:has-text('Privacy')
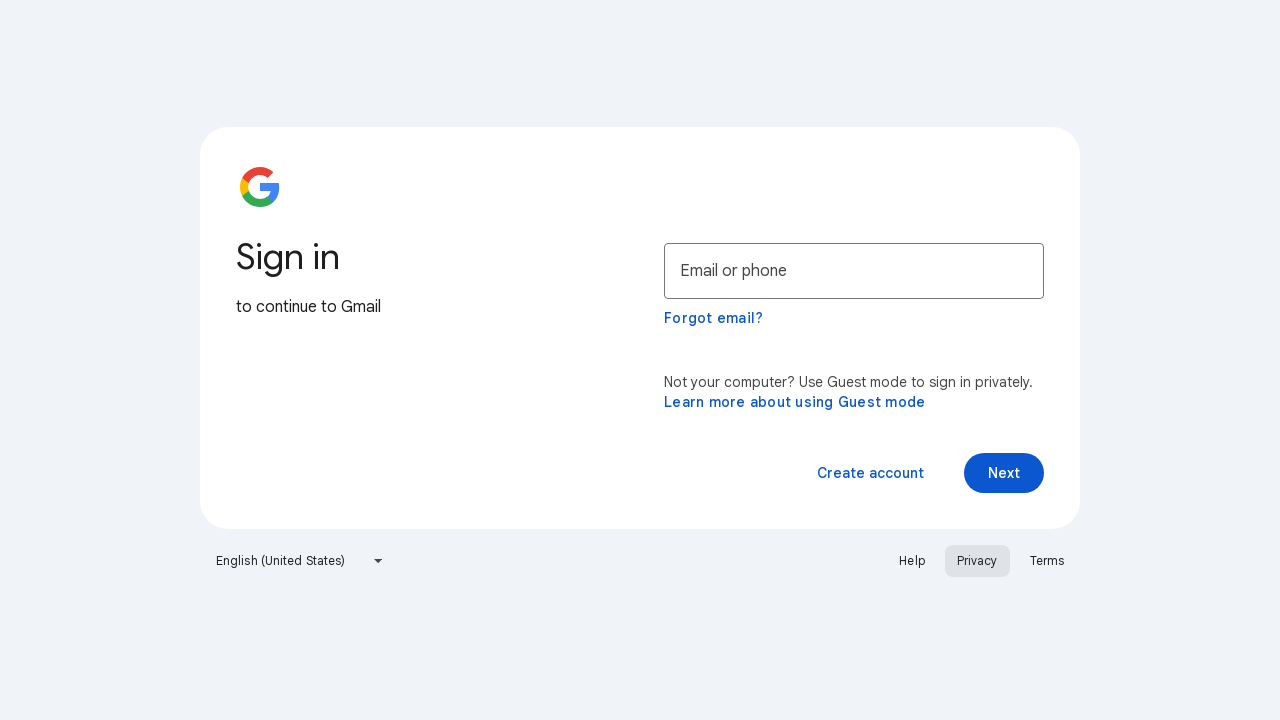

Privacy window opened and captured
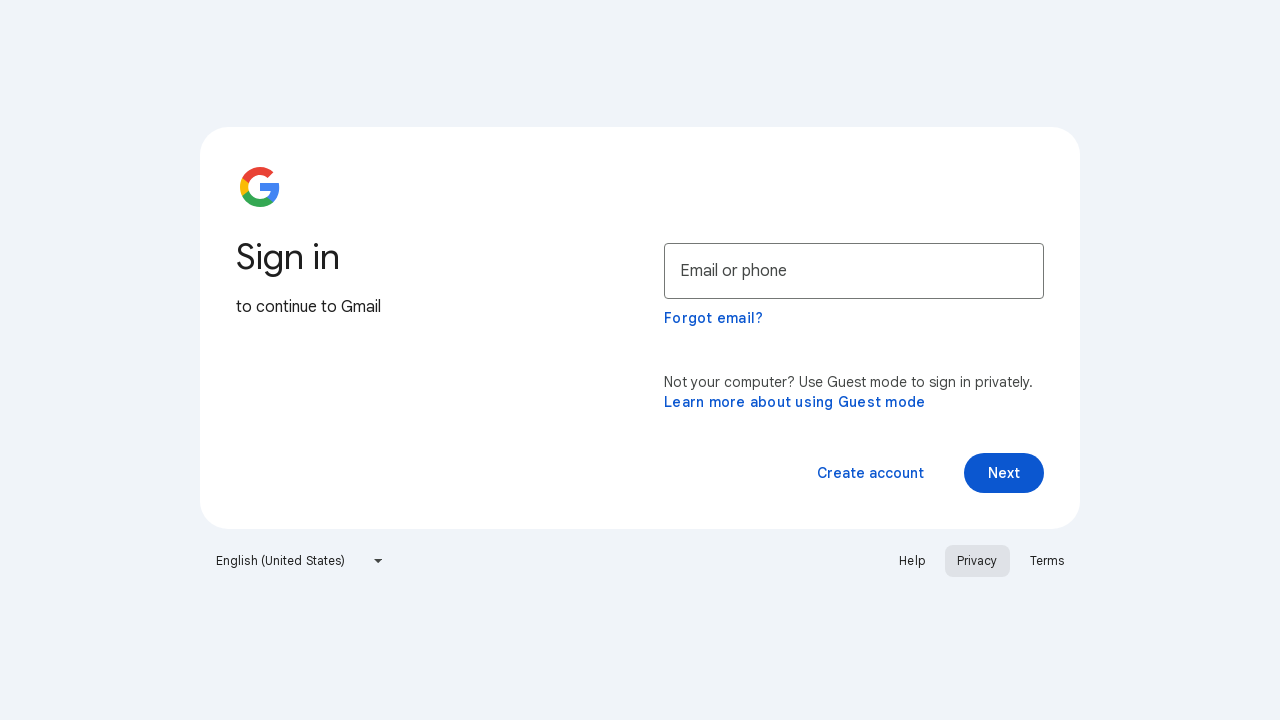

Clicked Help link to open another new window at (912, 561) on a:has-text('Help')
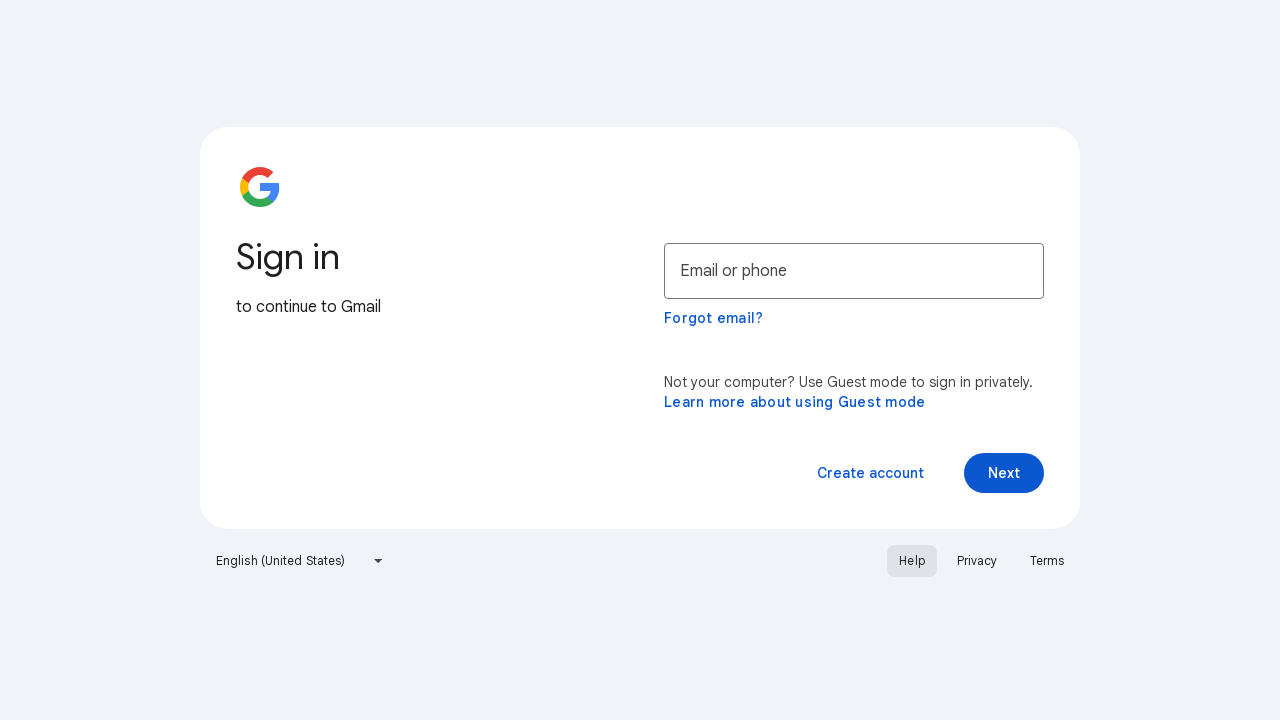

Help window opened and captured
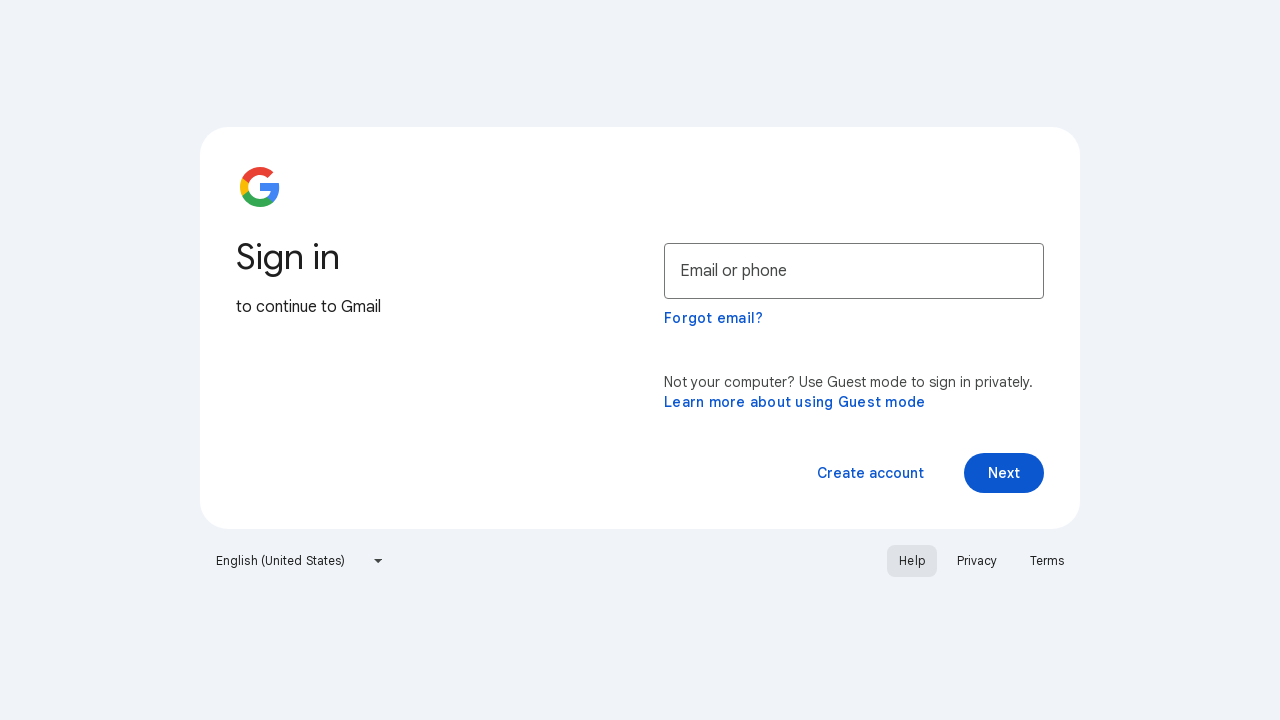

Retrieved all pages from context - total windows: 3
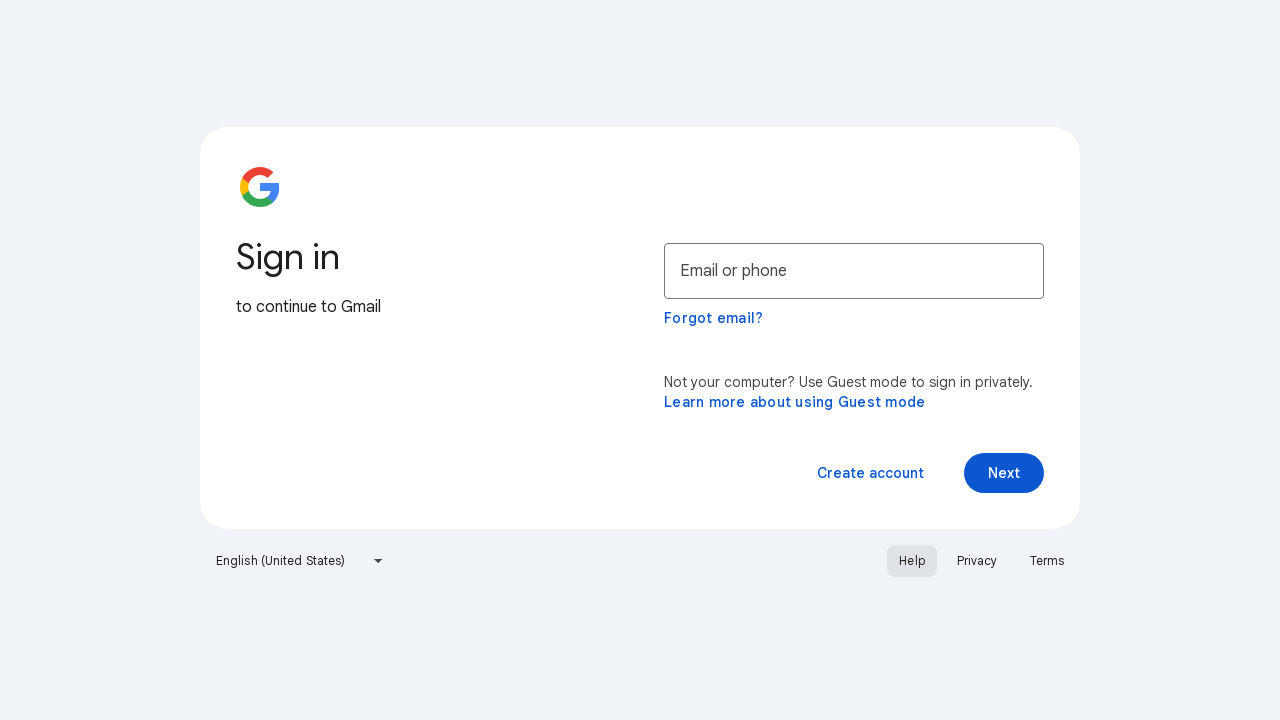

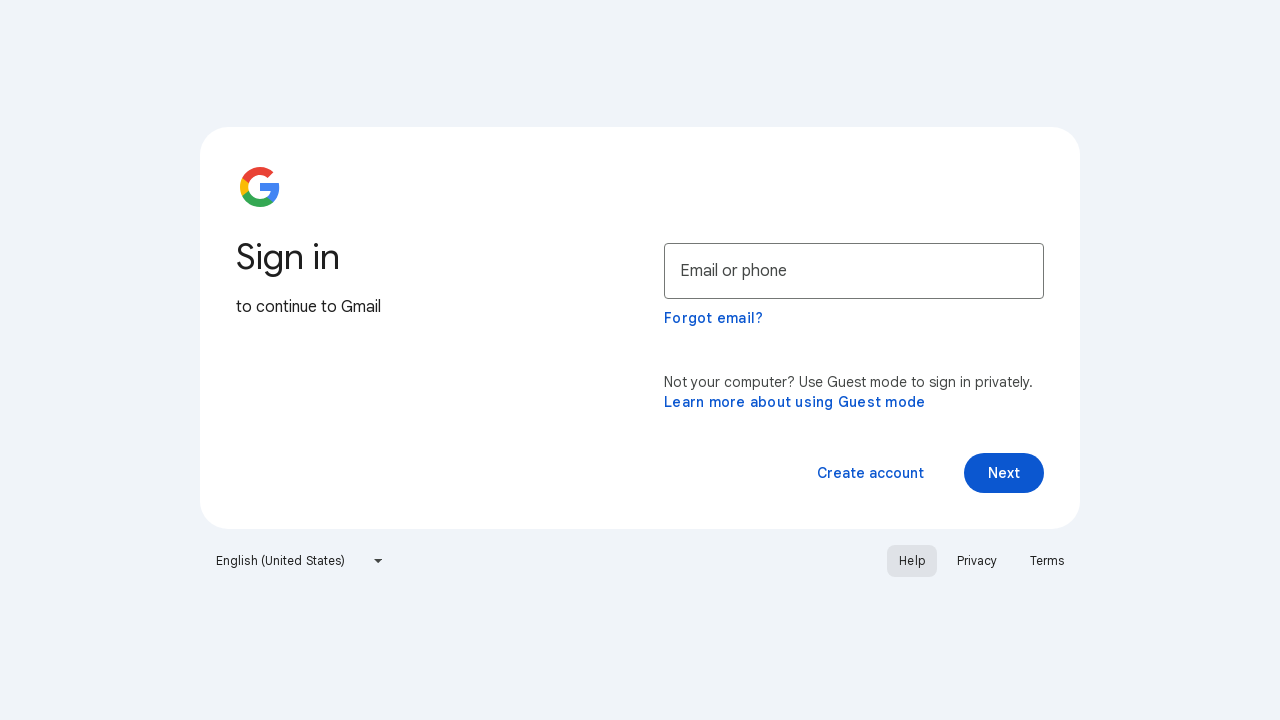